Tests a practice form by filling in name, email, password, selecting gender, checking a checkbox, selecting date of birth, and submitting the form to verify successful submission.

Starting URL: https://rahulshettyacademy.com/angularpractice/

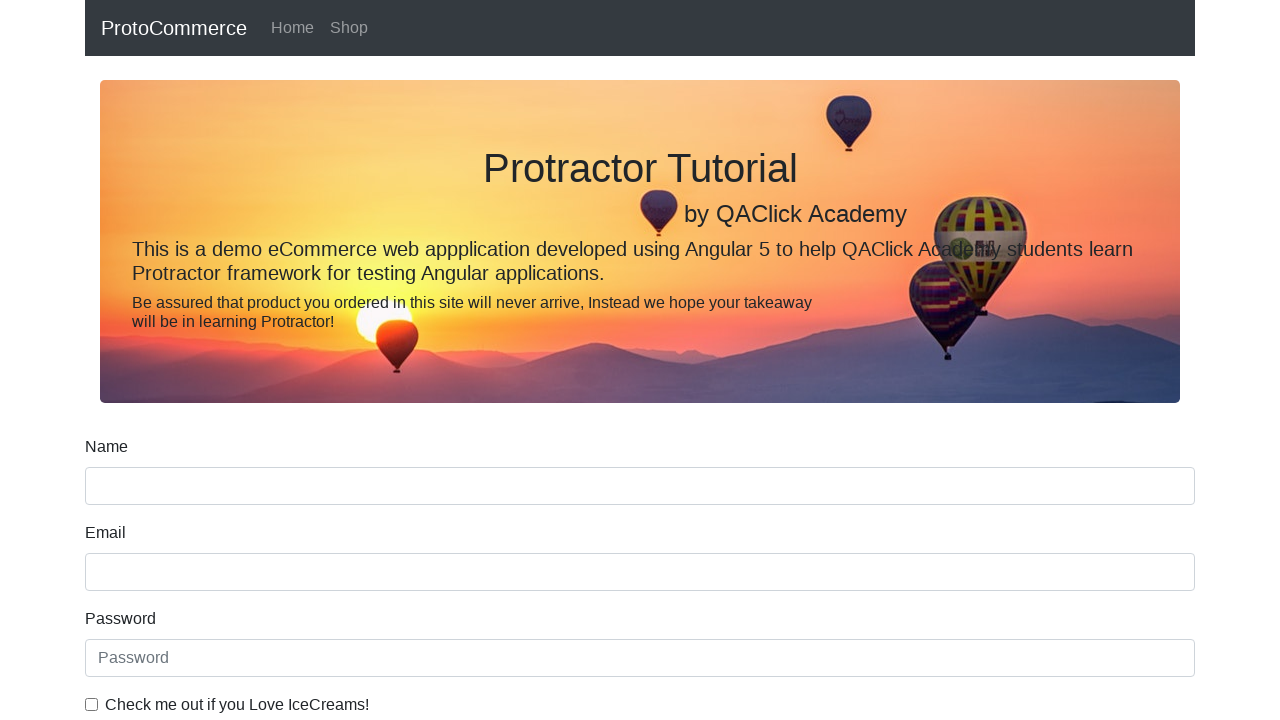

Filled name field with 'Test Name' on input[name='name']
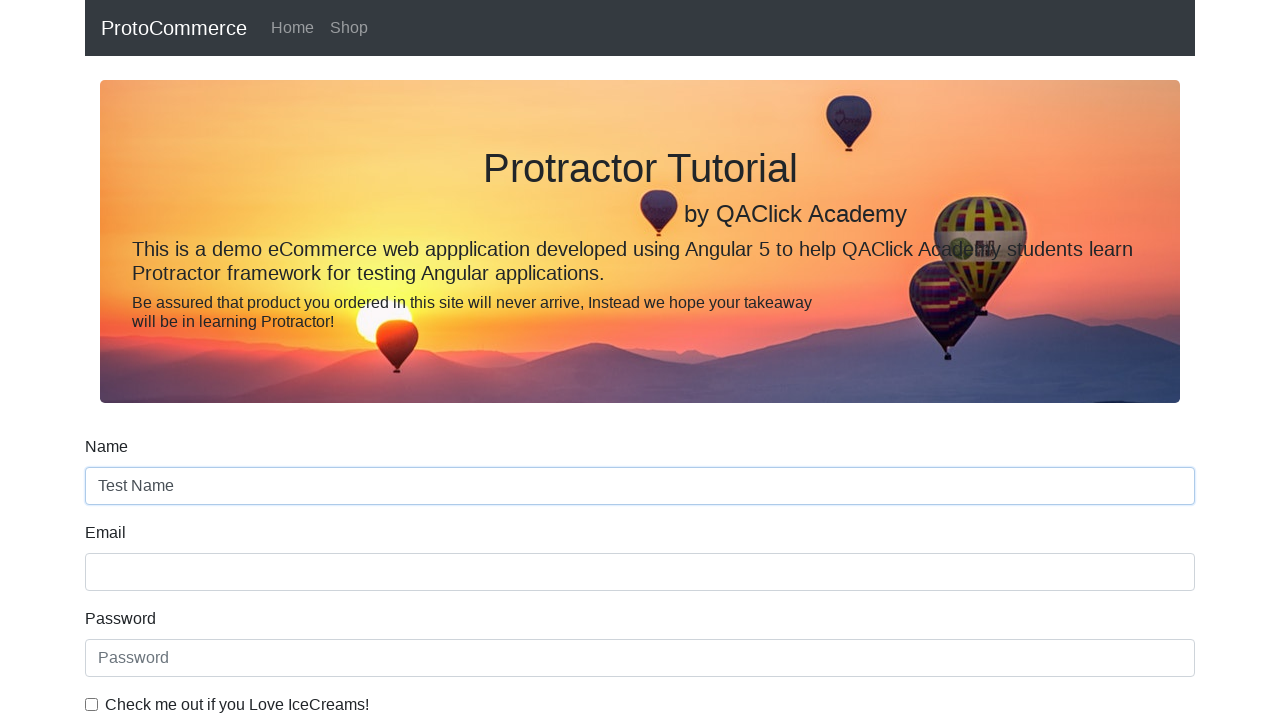

Filled email field with 'test@email.com' on input[name='email']
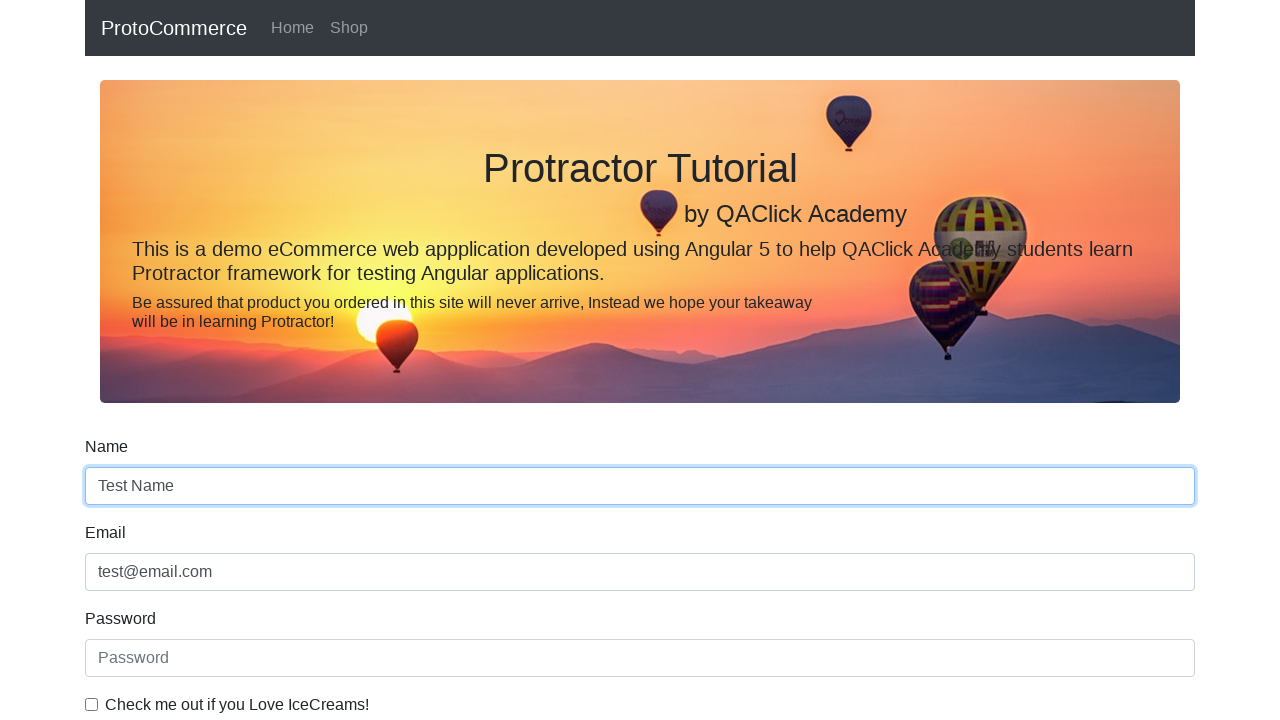

Filled password field with 'testpass123' on #exampleInputPassword1
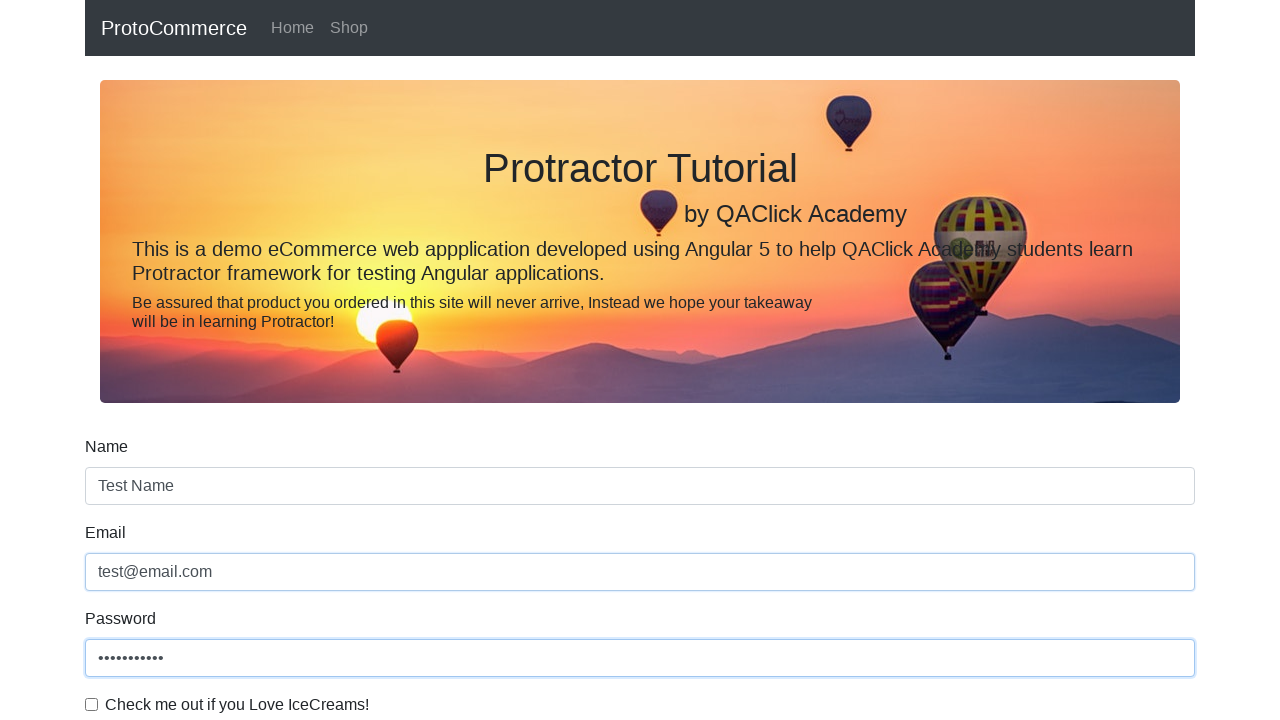

Checked the checkbox for agreement at (92, 704) on #exampleCheck1
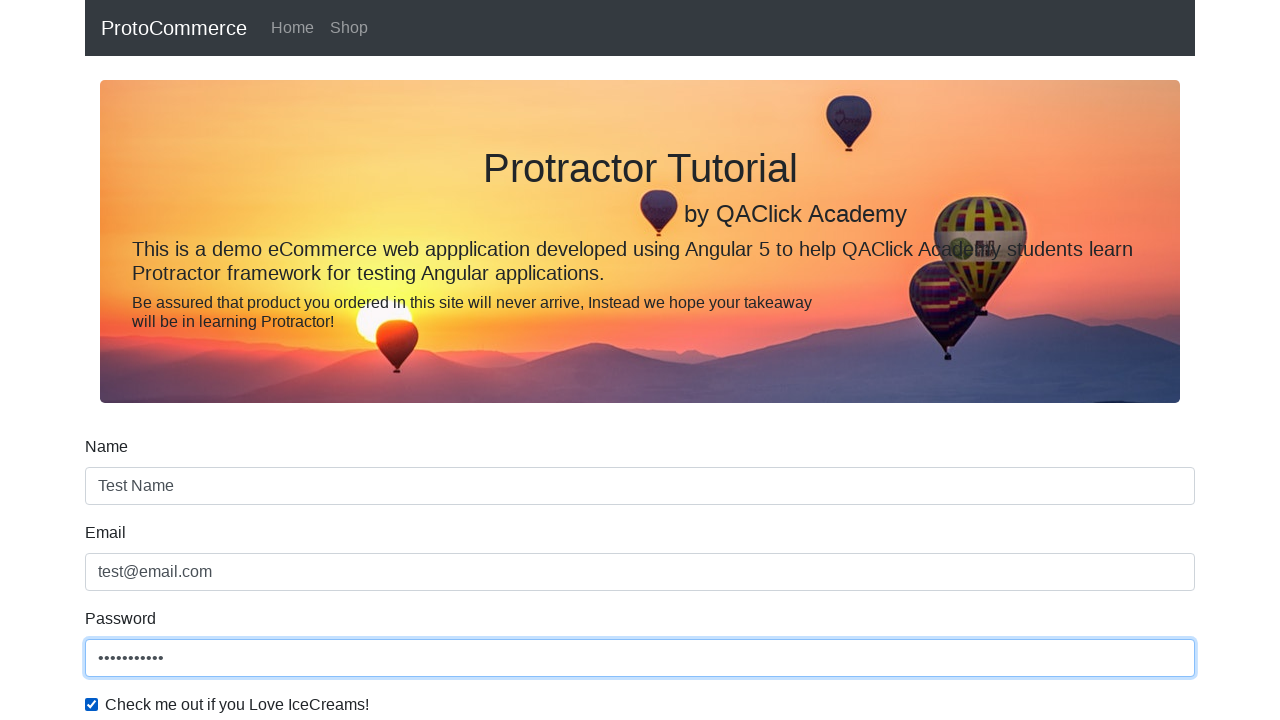

Selected 'Male' from gender dropdown on #exampleFormControlSelect1
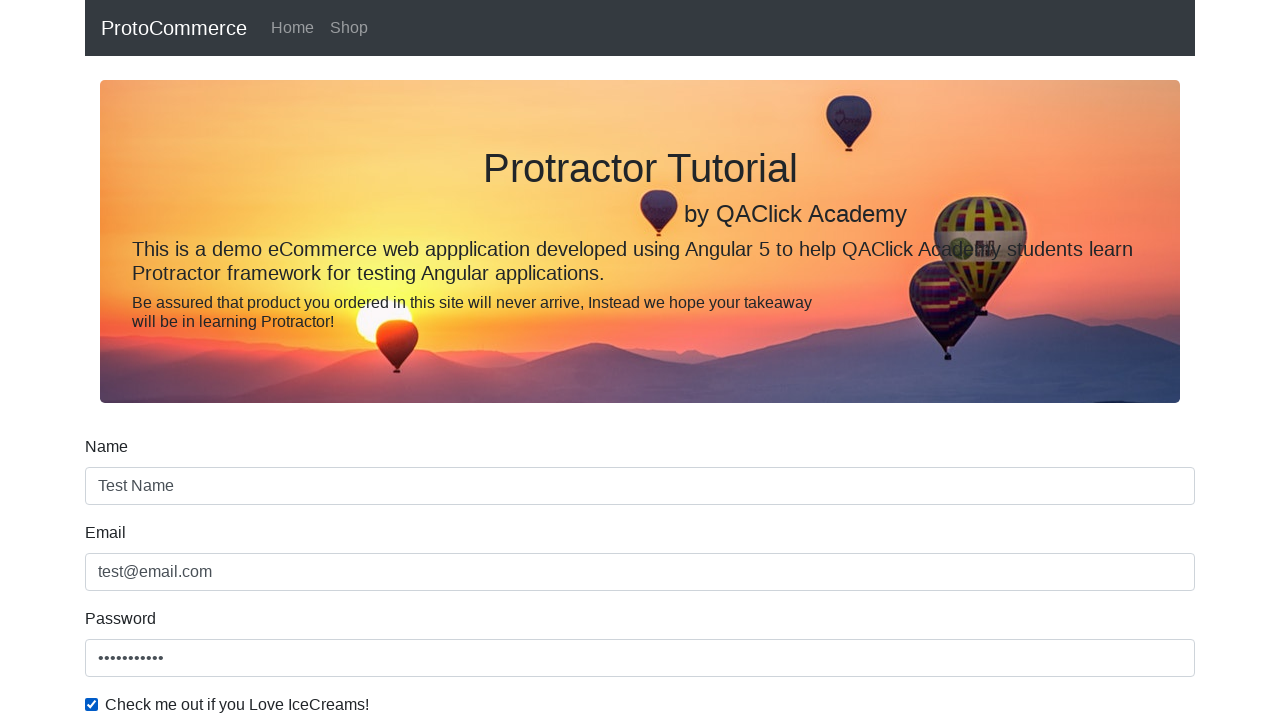

Selected employment status radio button at (238, 360) on #inlineRadio1
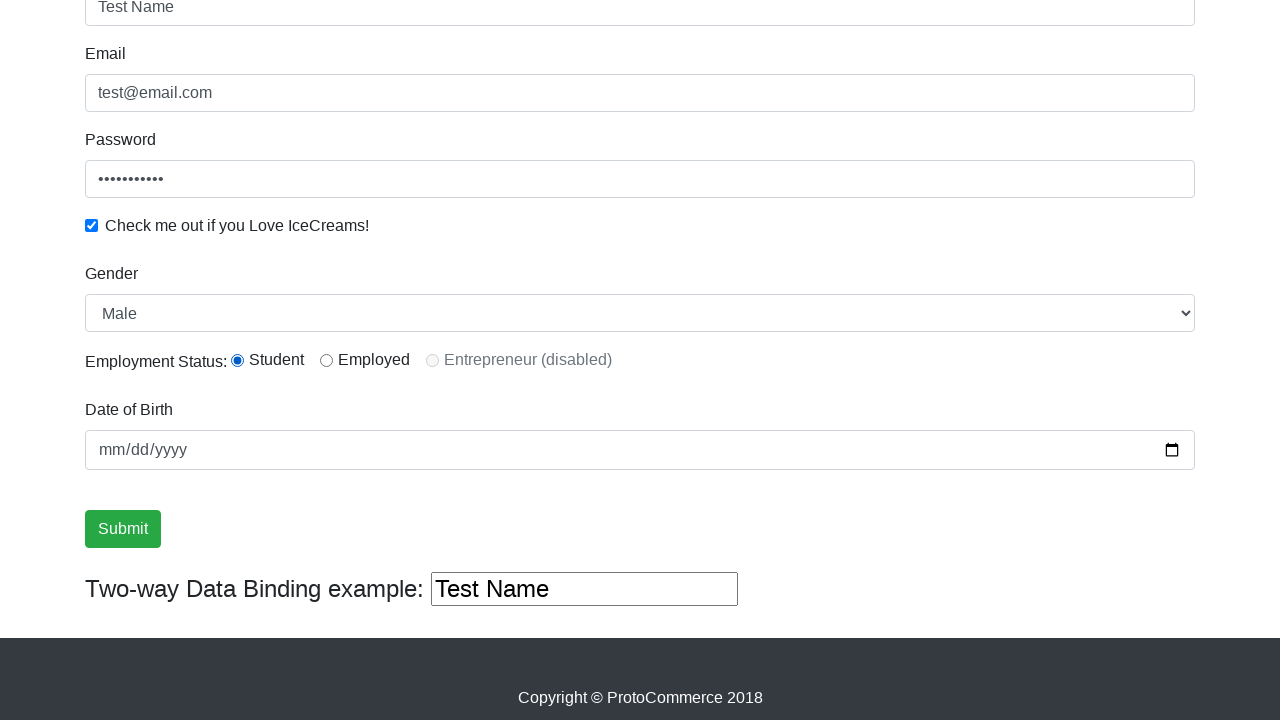

Filled date of birth field with '1996-12-06' on input[name='bday']
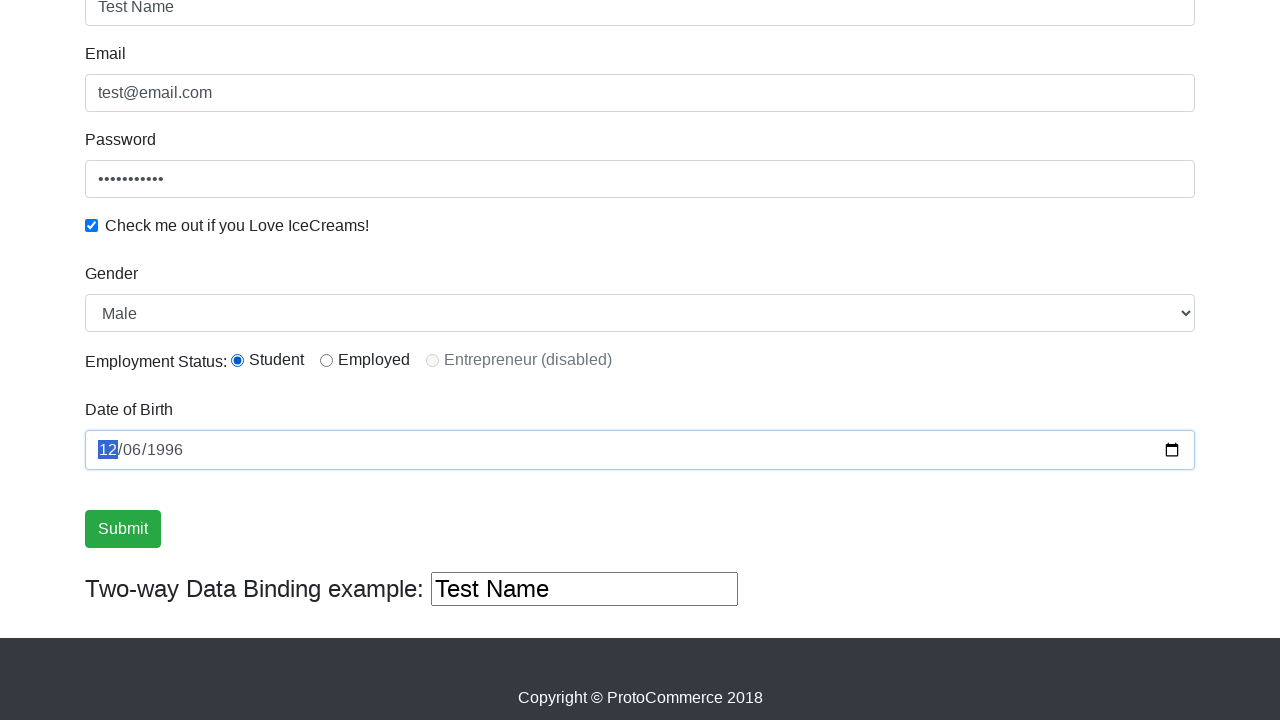

Clicked submit button to submit form at (123, 529) on .btn-success
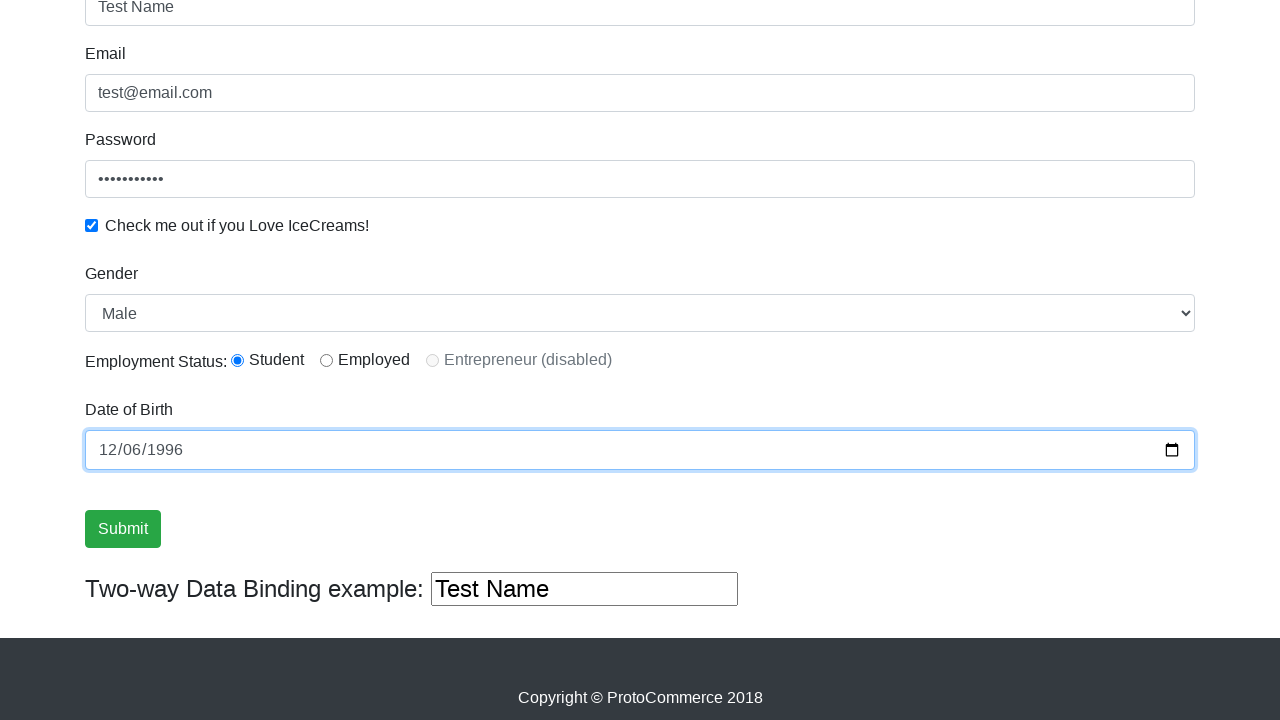

Success message appeared, confirming form submission
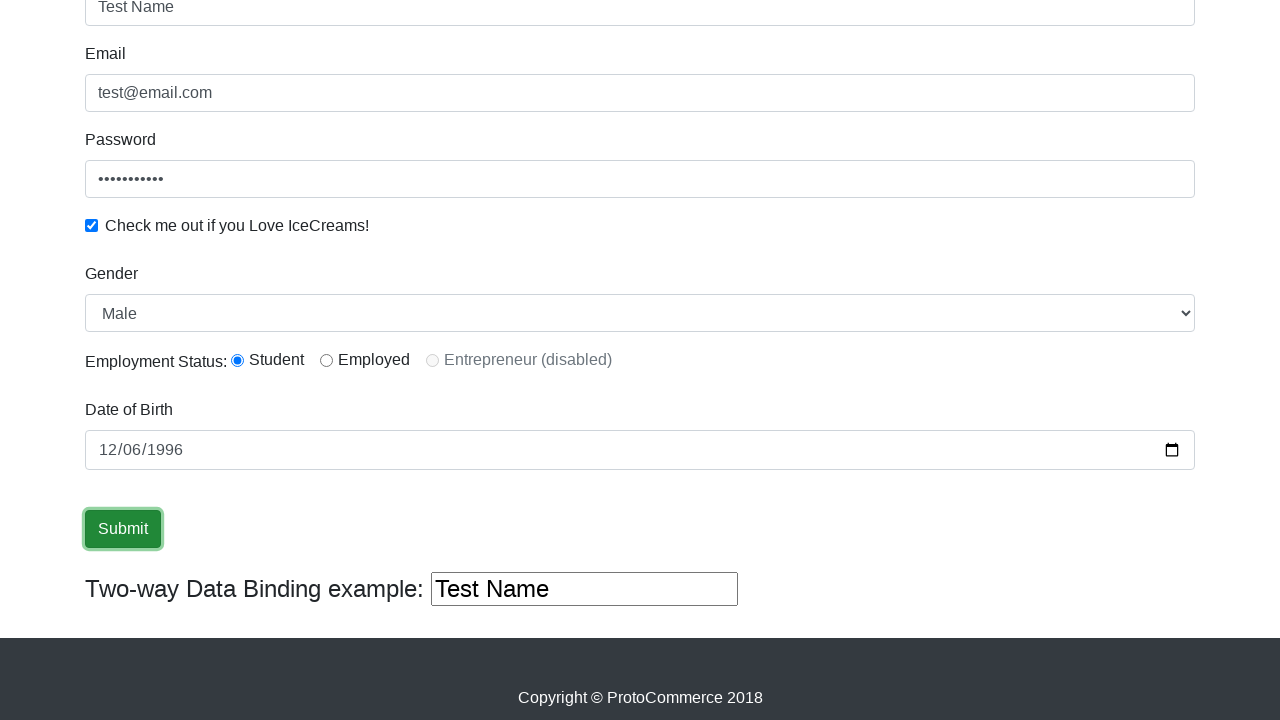

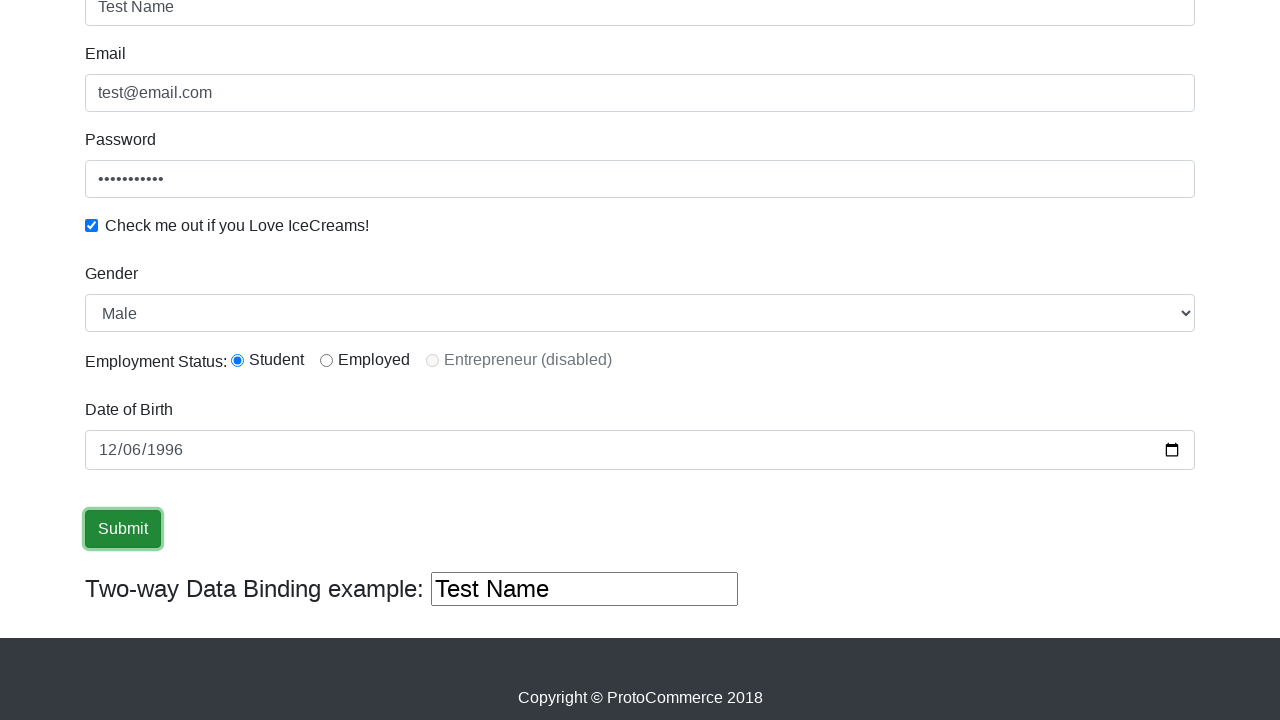